Navigates to FreeCRM homepage and clicks the Sign Up link after waiting for it to be ready

Starting URL: https://classic.freecrm.com/

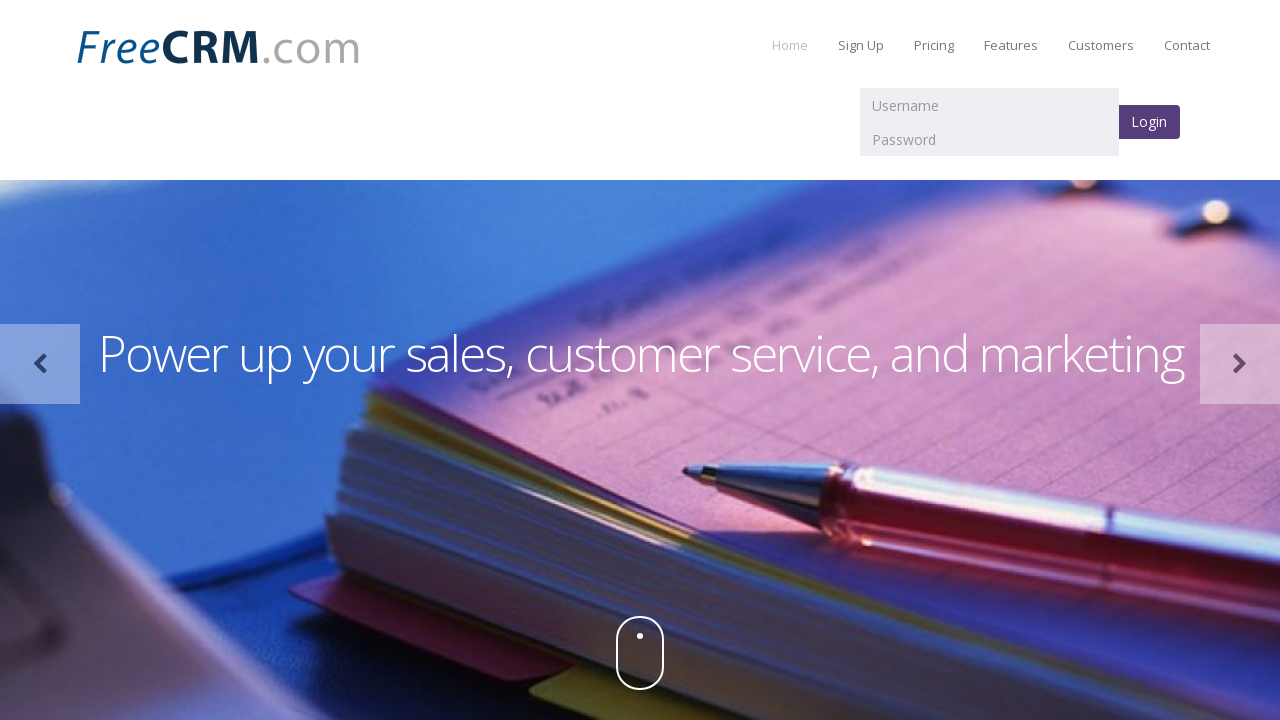

Navigated to FreeCRM homepage
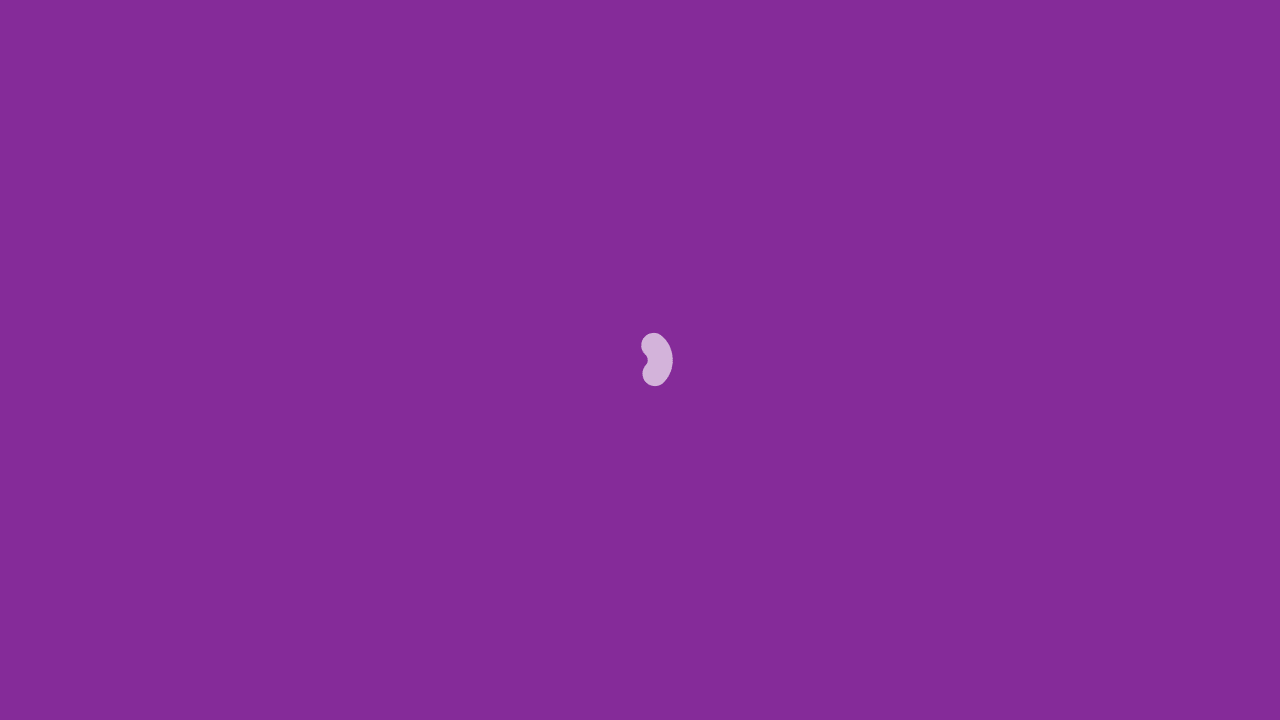

Clicked Sign Up link after waiting for it to be ready at (861, 45) on a:text('Sign Up')
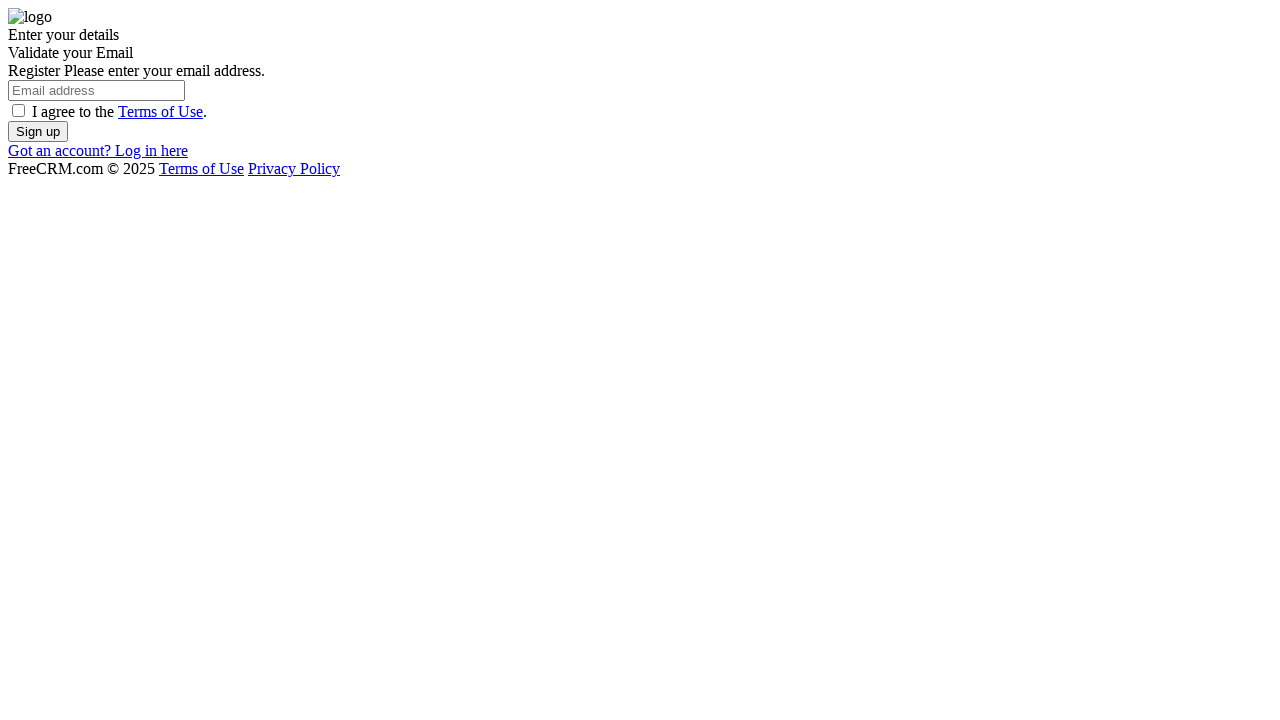

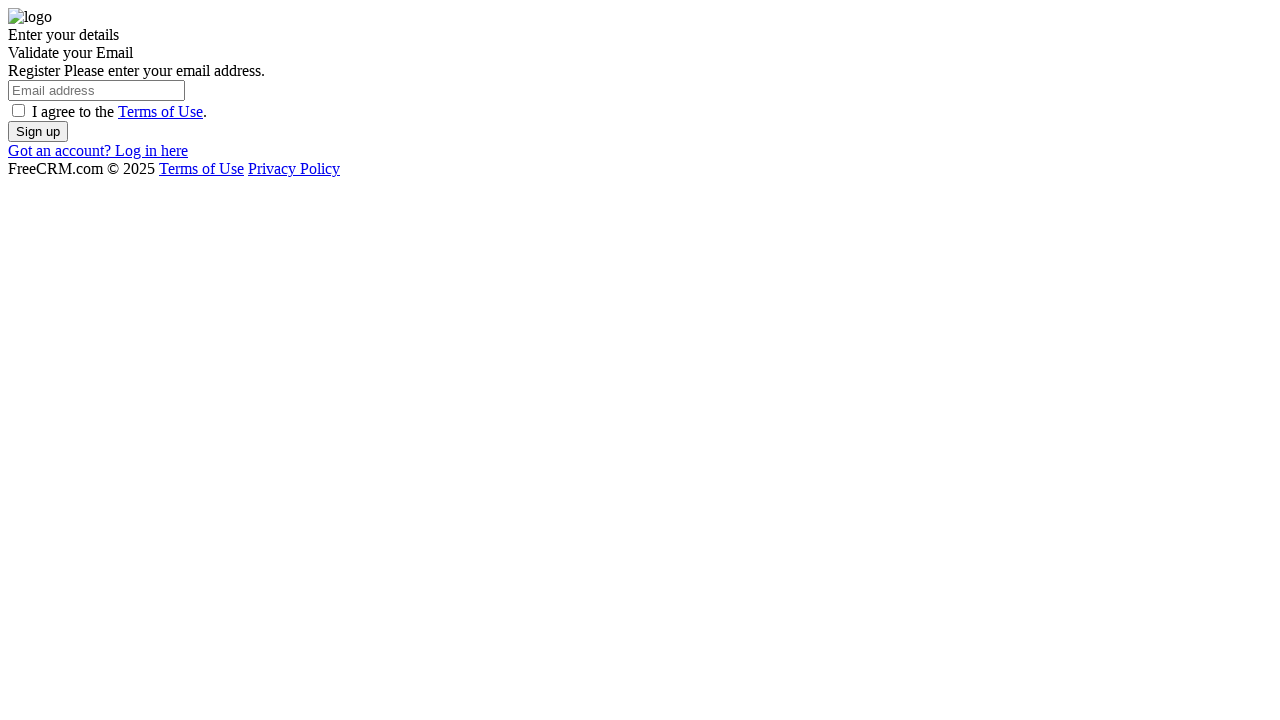